Tests the add/remove elements functionality by clicking the "Add Element" button 5 times and verifying that Delete buttons are created for each click.

Starting URL: http://the-internet.herokuapp.com/add_remove_elements/

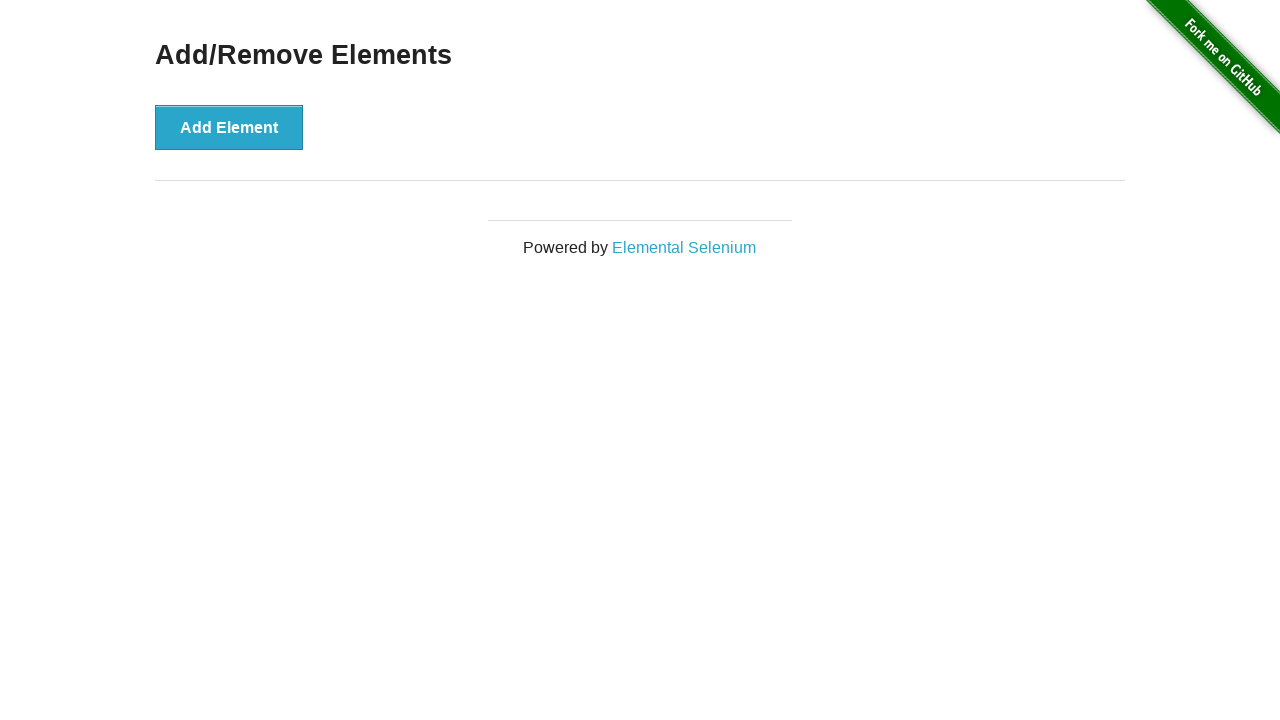

Clicked 'Add Element' button (iteration 1/5) at (229, 127) on button:text("Add Element")
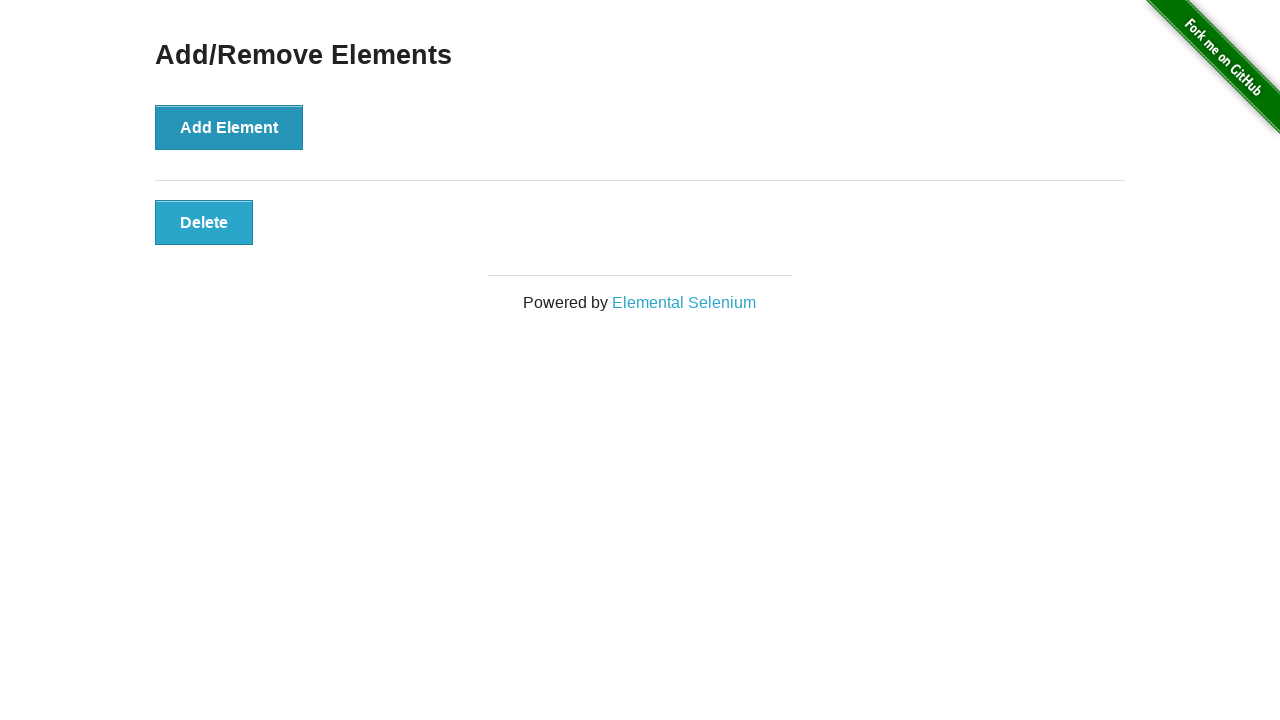

Clicked 'Add Element' button (iteration 2/5) at (229, 127) on button:text("Add Element")
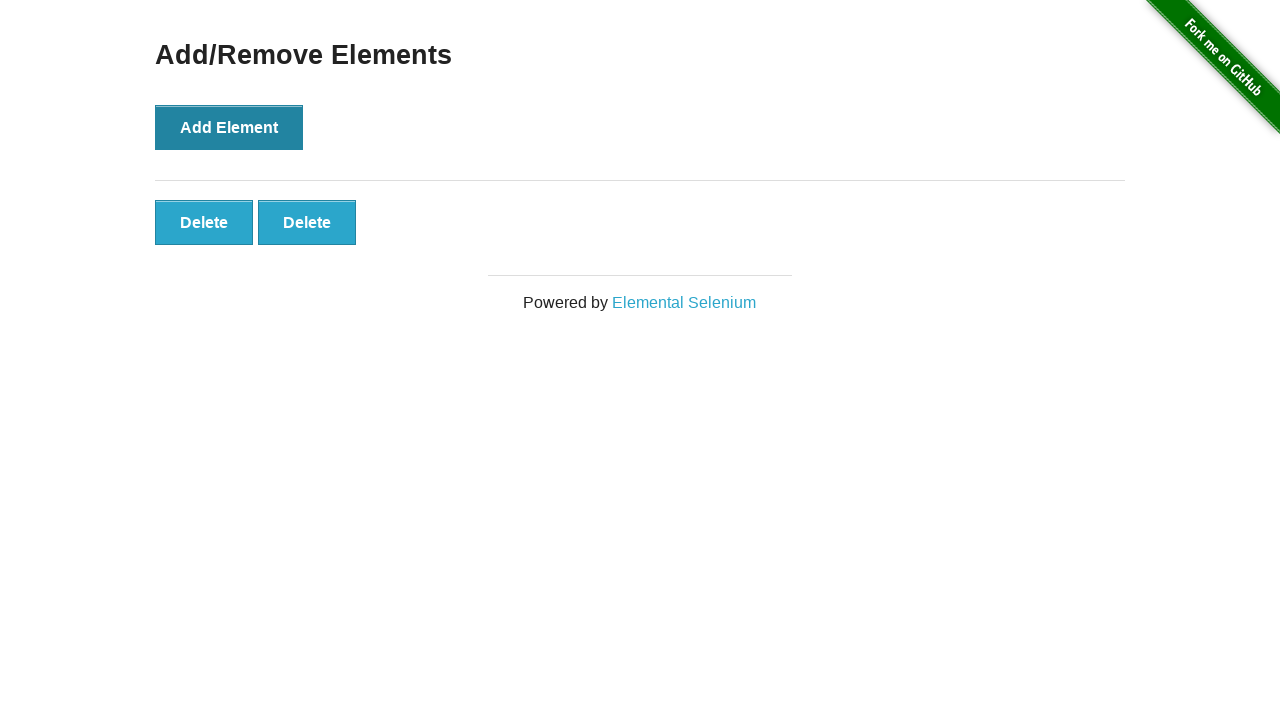

Clicked 'Add Element' button (iteration 3/5) at (229, 127) on button:text("Add Element")
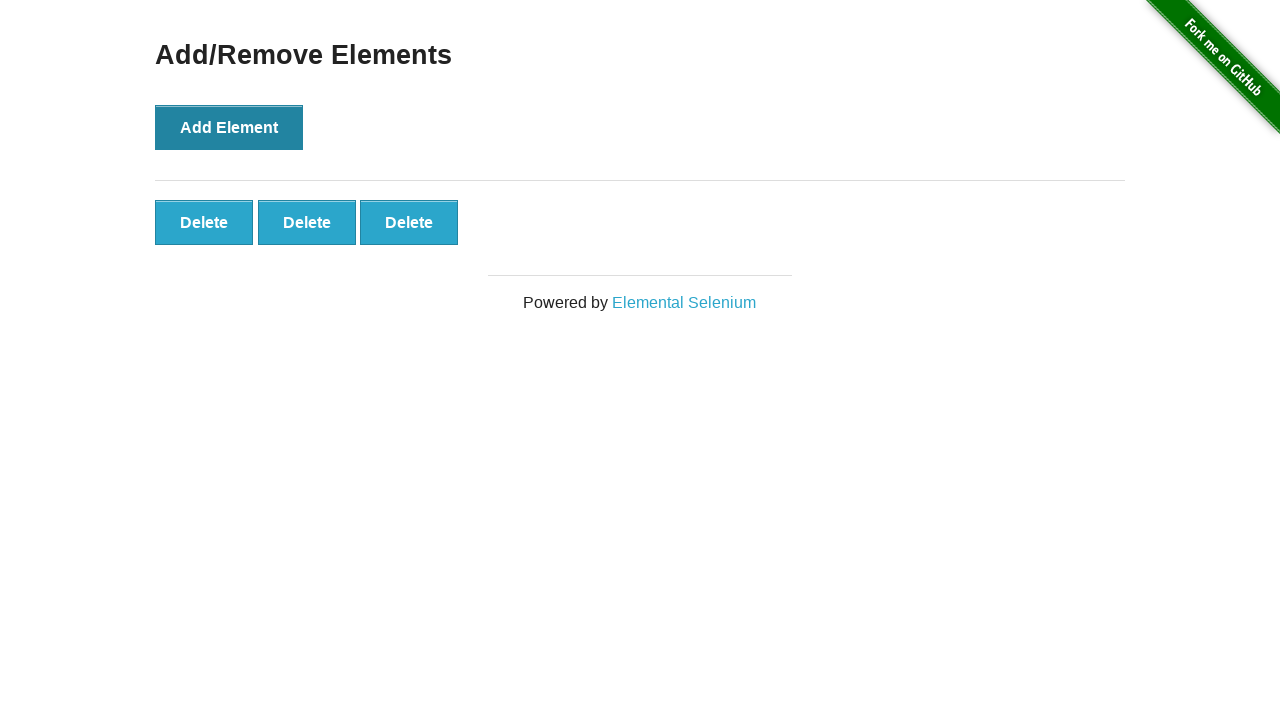

Clicked 'Add Element' button (iteration 4/5) at (229, 127) on button:text("Add Element")
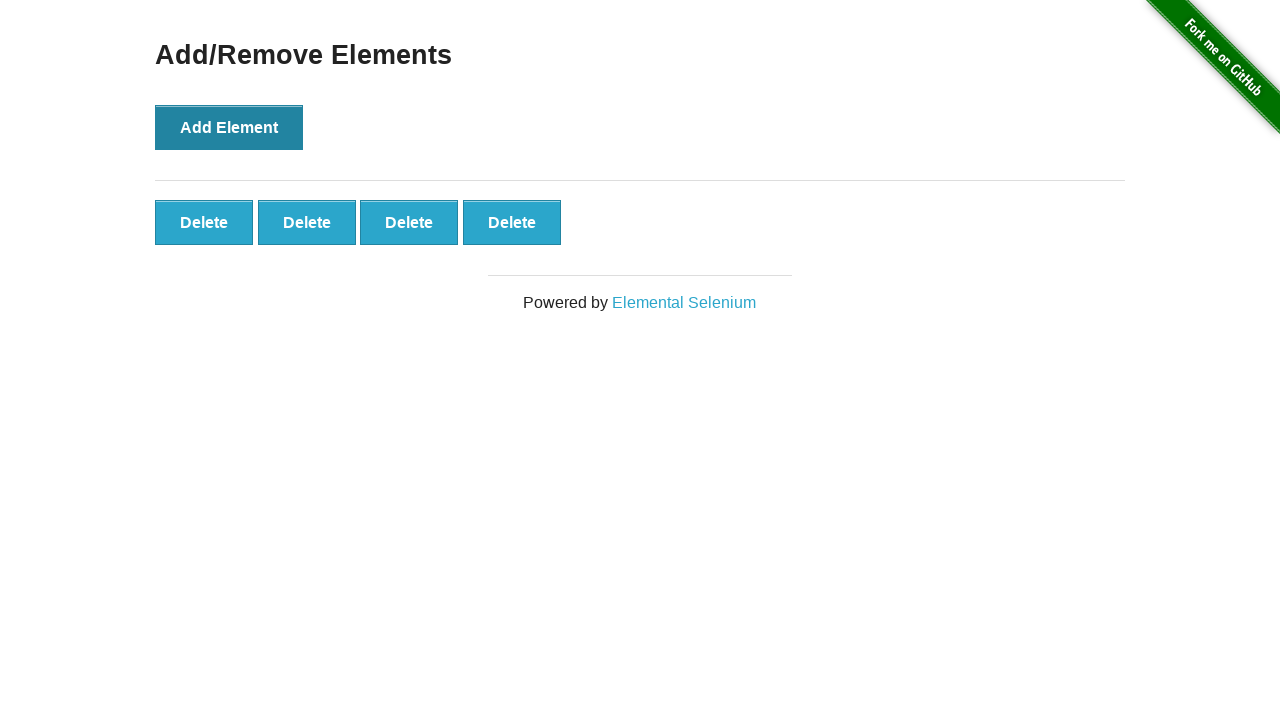

Clicked 'Add Element' button (iteration 5/5) at (229, 127) on button:text("Add Element")
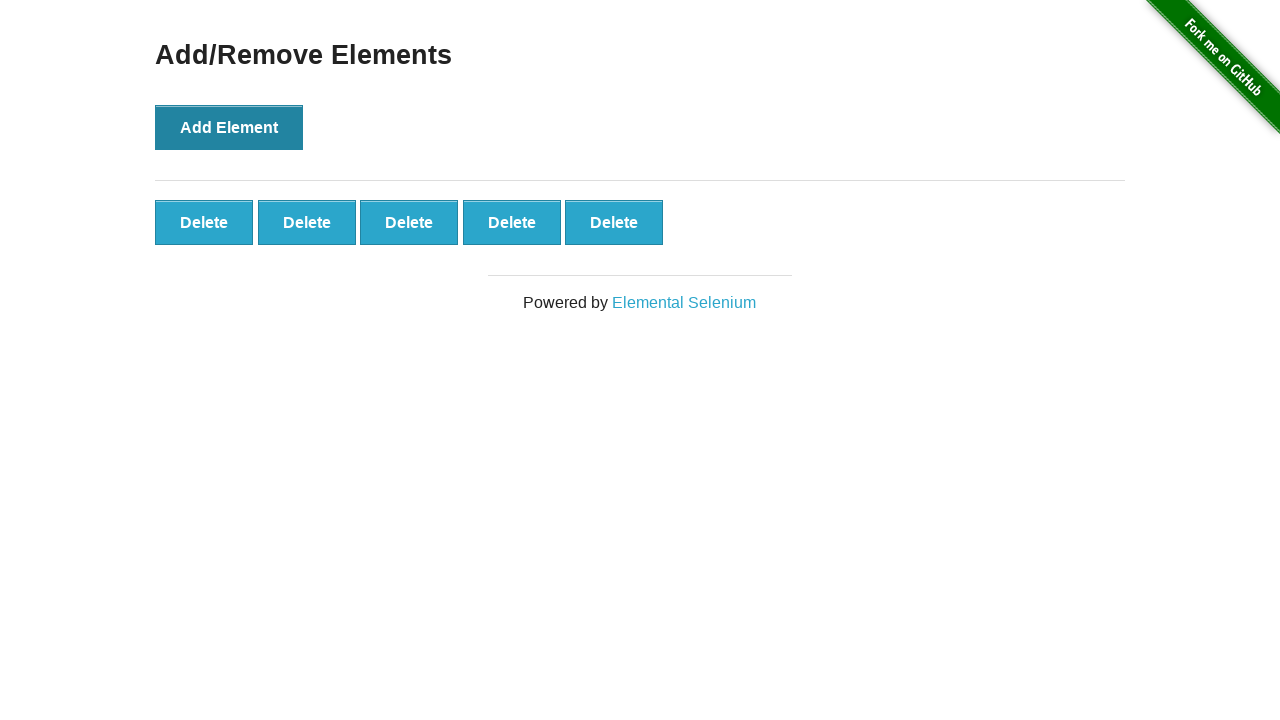

Delete buttons appeared after adding elements
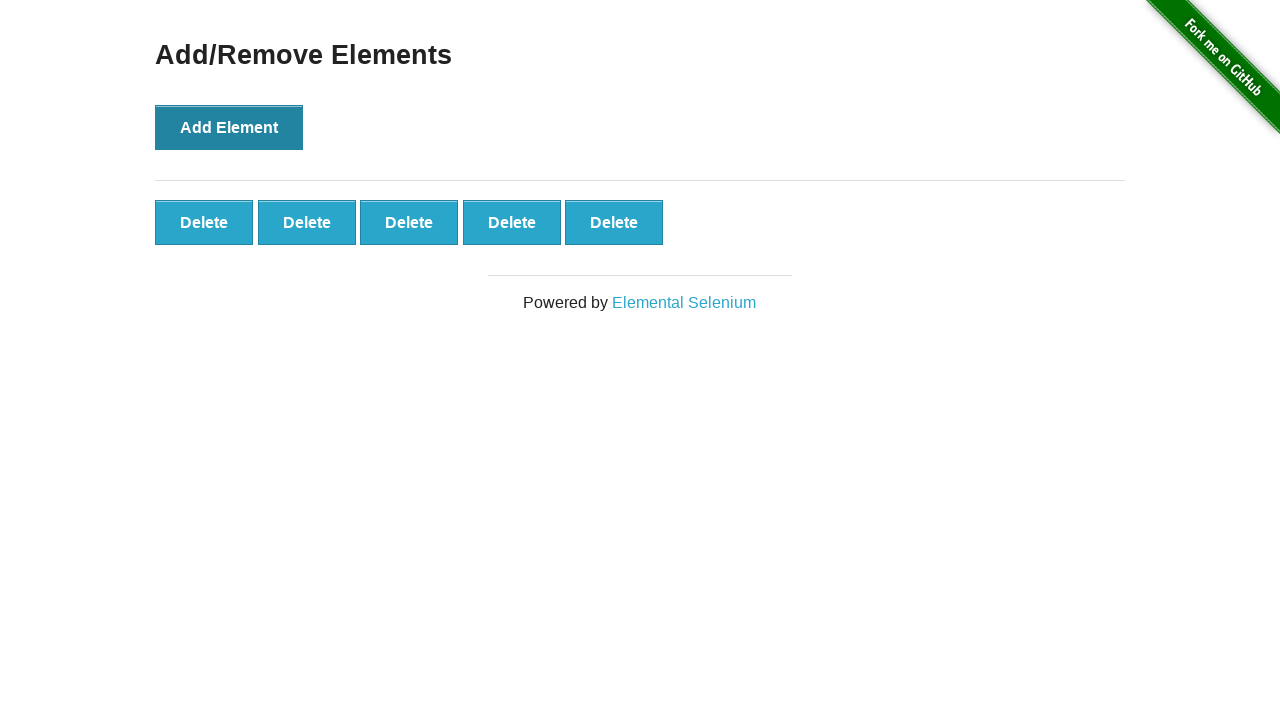

Verified that exactly 5 Delete buttons were created
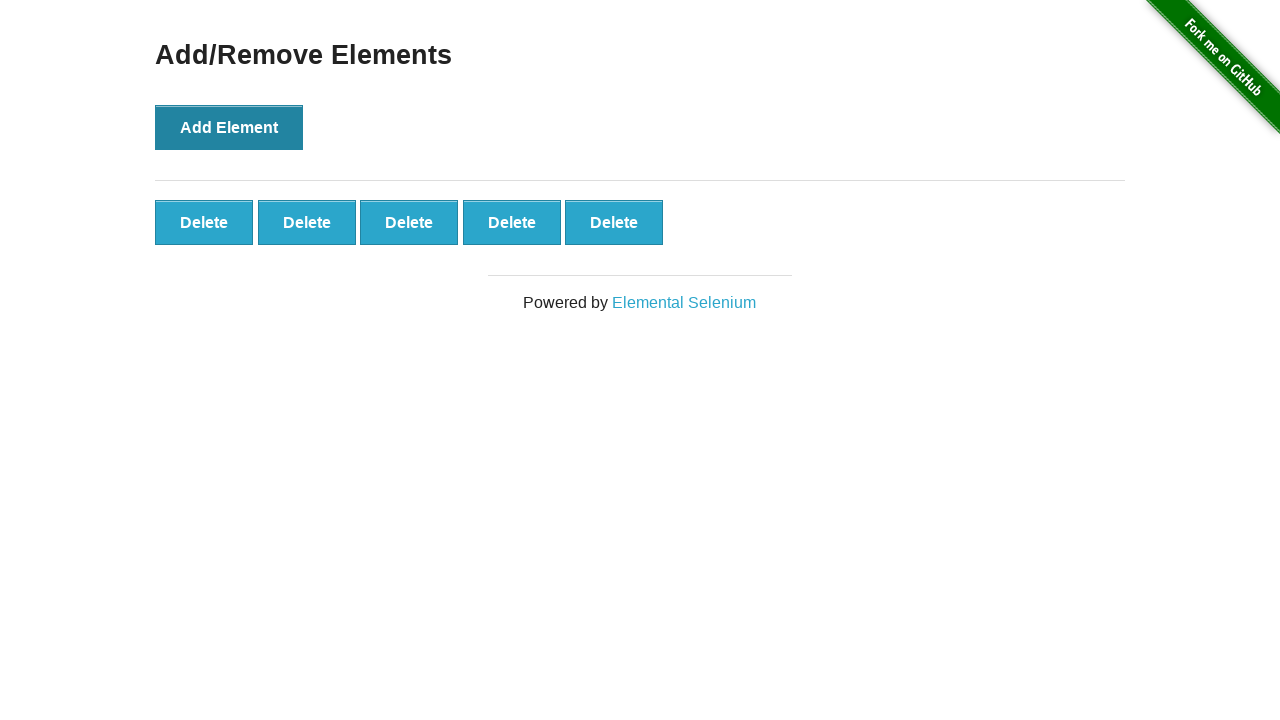

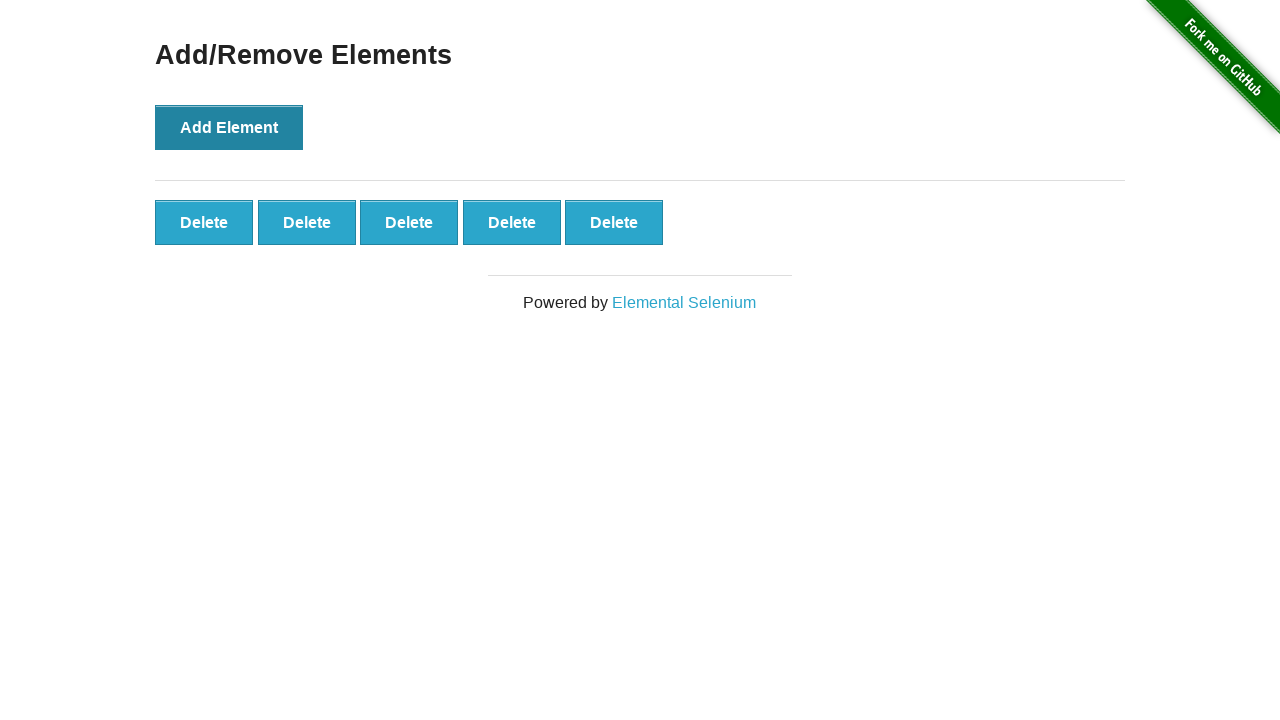